Tests the jQuery UI resizable widget by dragging the resize handle to expand the element by 400 pixels in both width and height

Starting URL: https://jqueryui.com/resources/demos/resizable/default.html

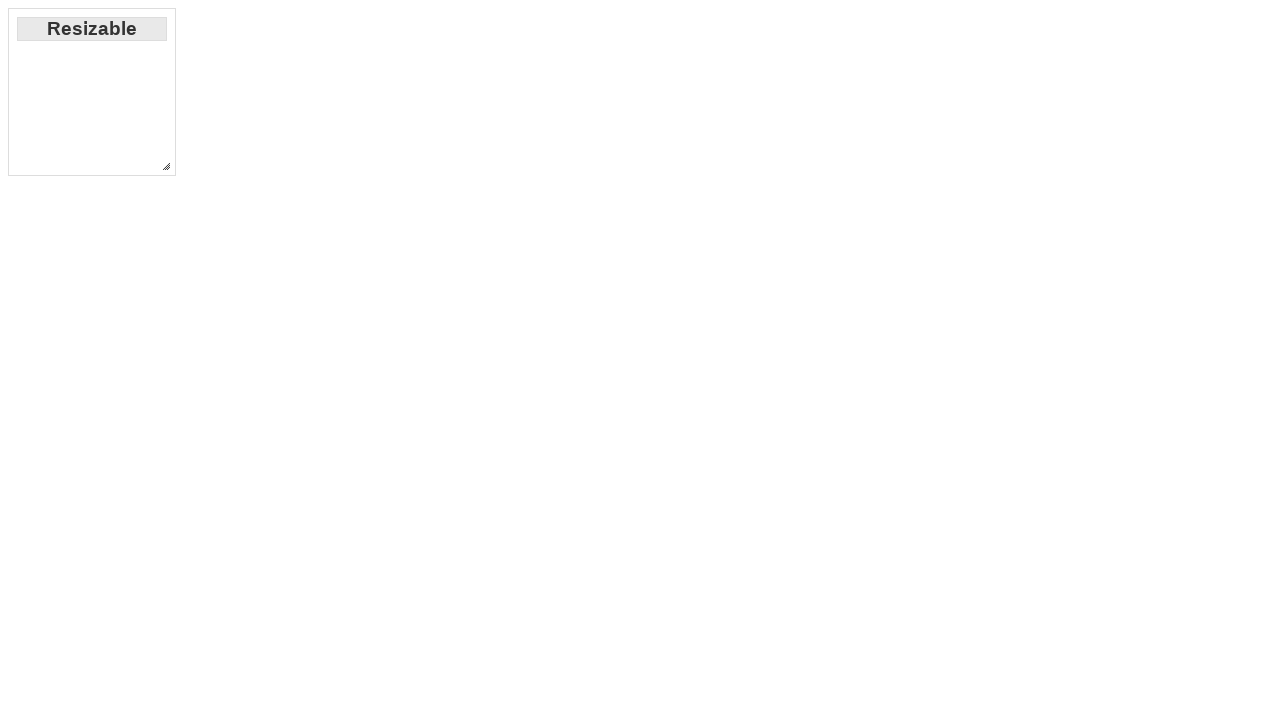

Located the resize handle at the southeast corner of the resizable element
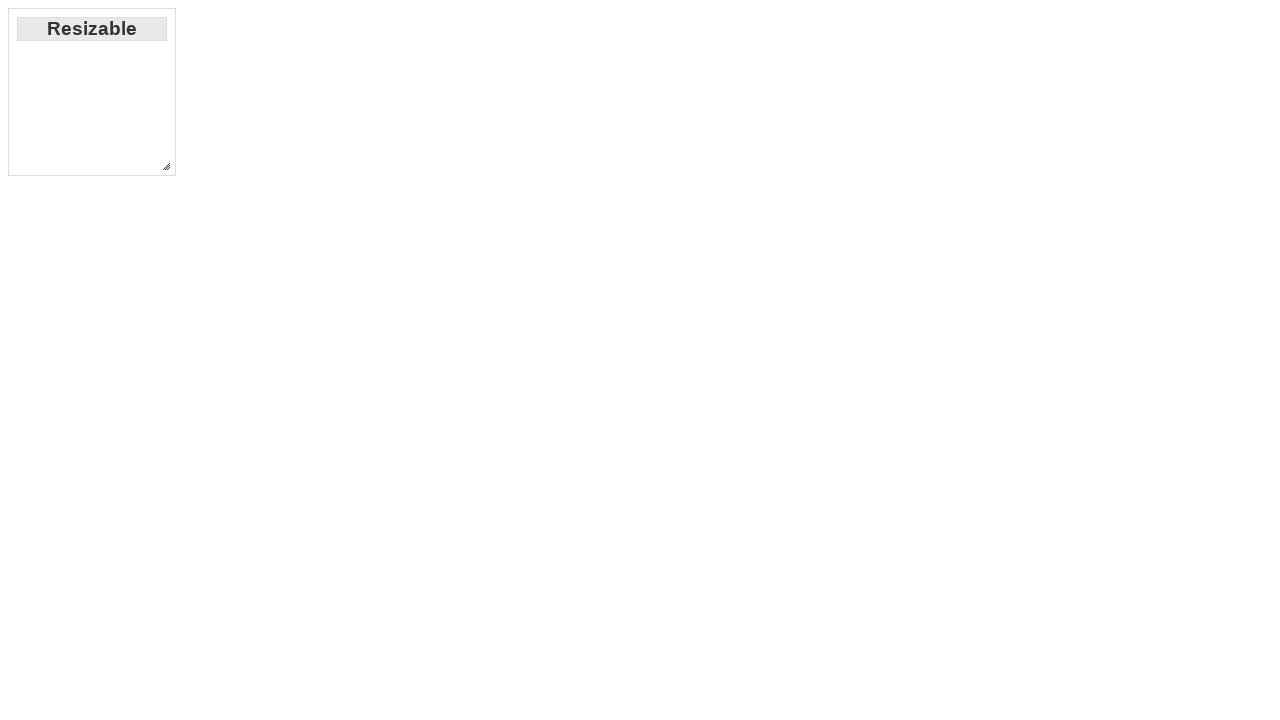

Retrieved the bounding box coordinates of the resize handle
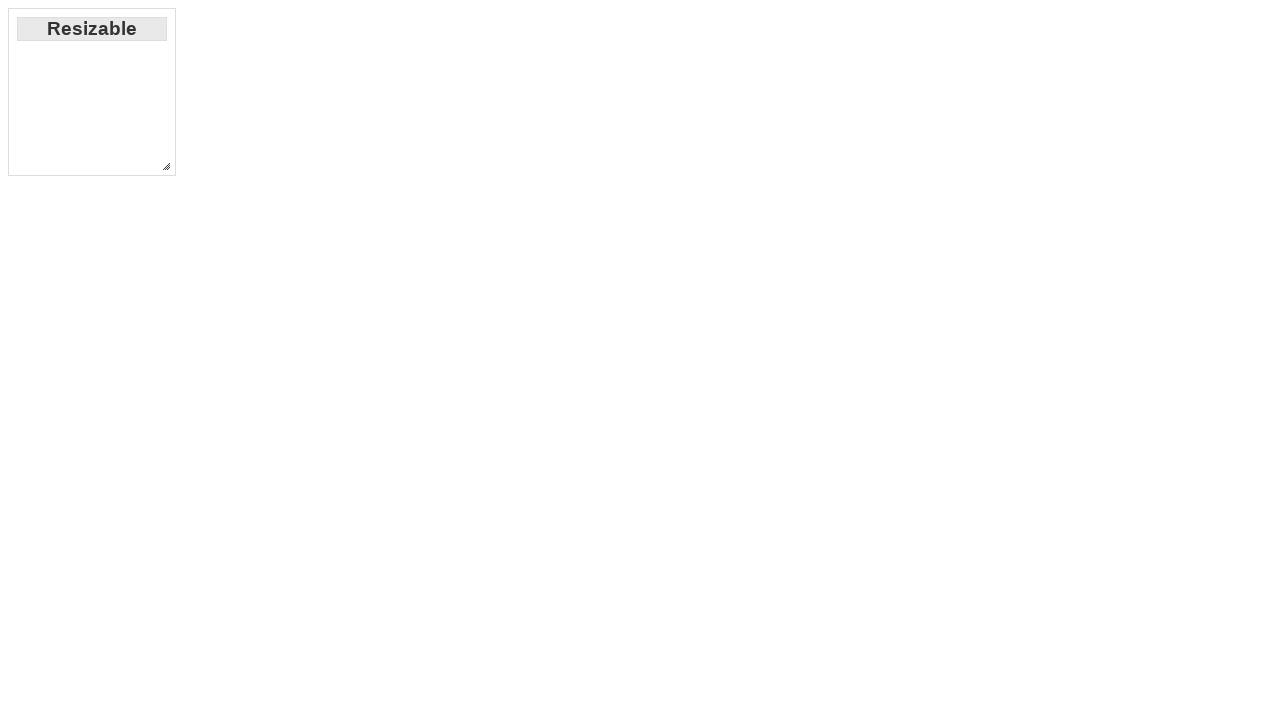

Moved mouse to the center of the resize handle at (166, 166)
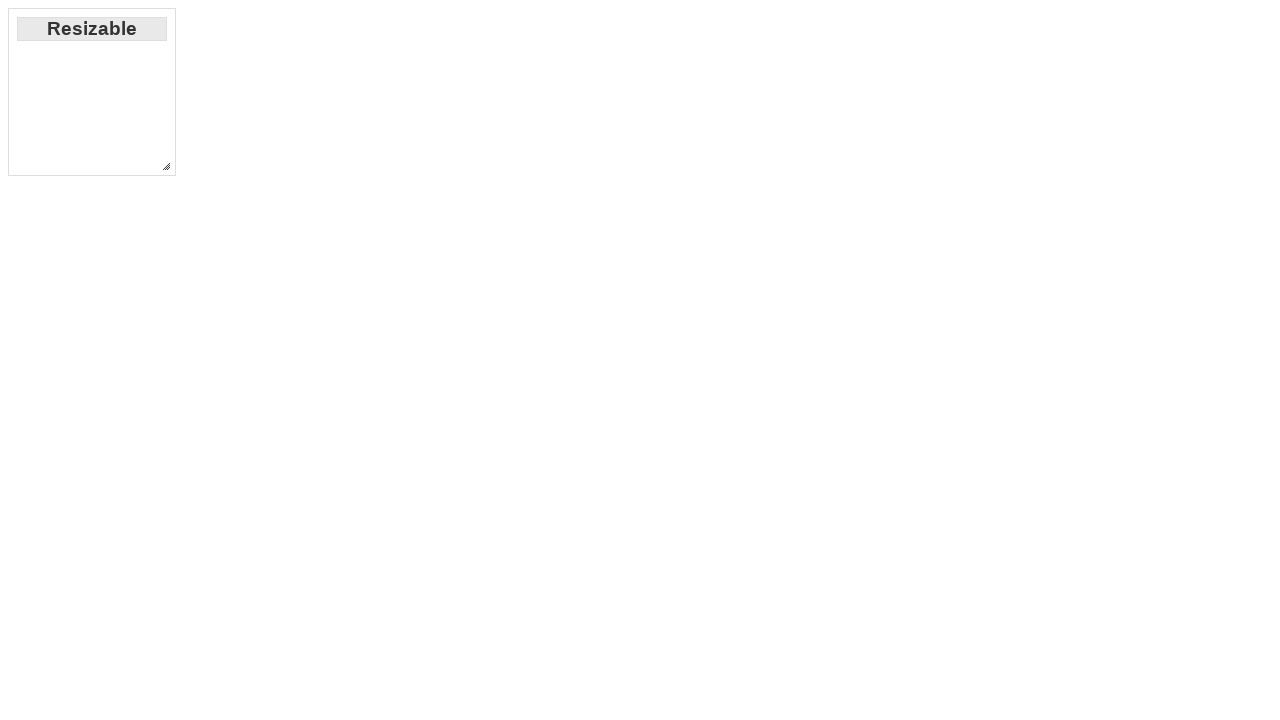

Pressed mouse button down on the resize handle at (166, 166)
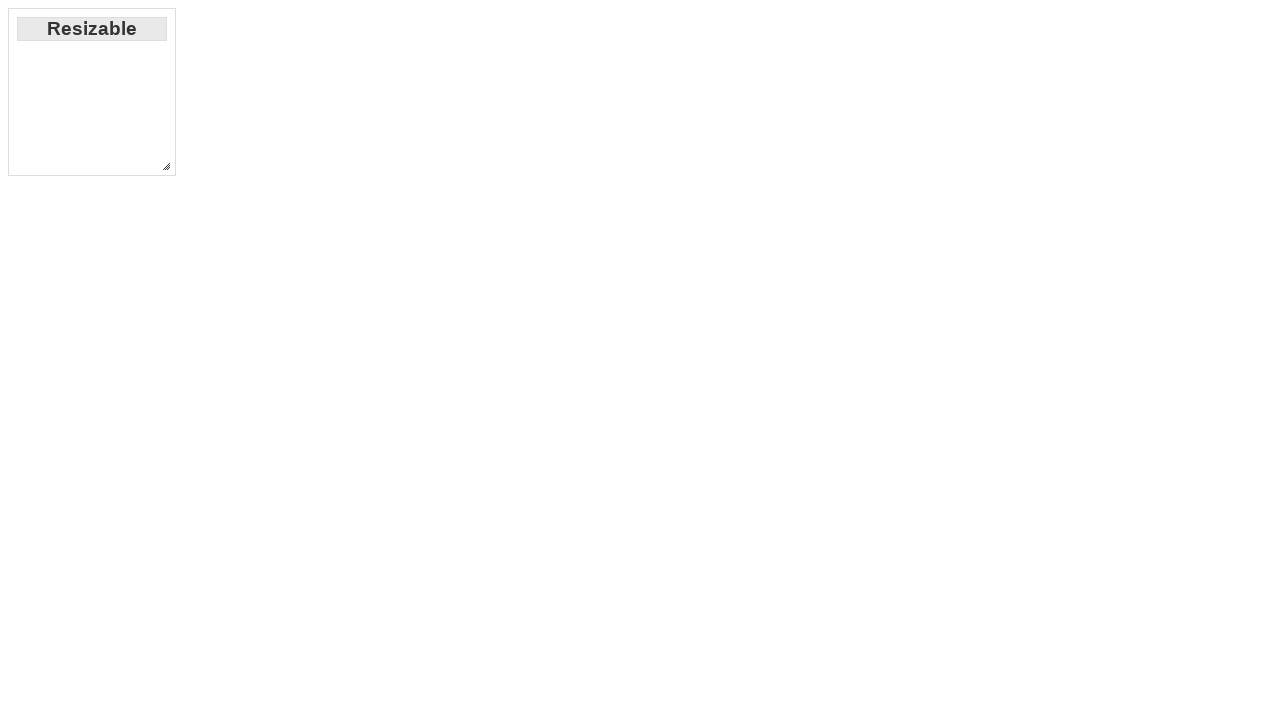

Dragged the resize handle 400 pixels right and 400 pixels down at (566, 566)
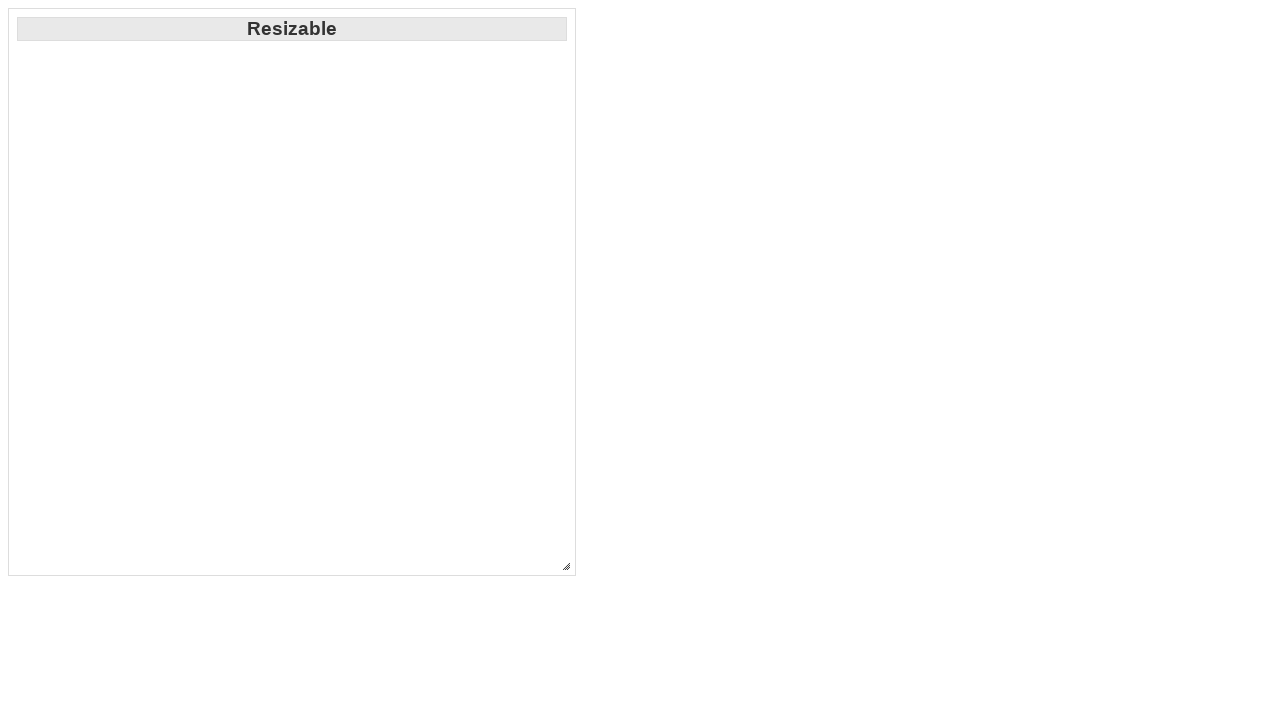

Released the mouse button, completing the resize operation at (566, 566)
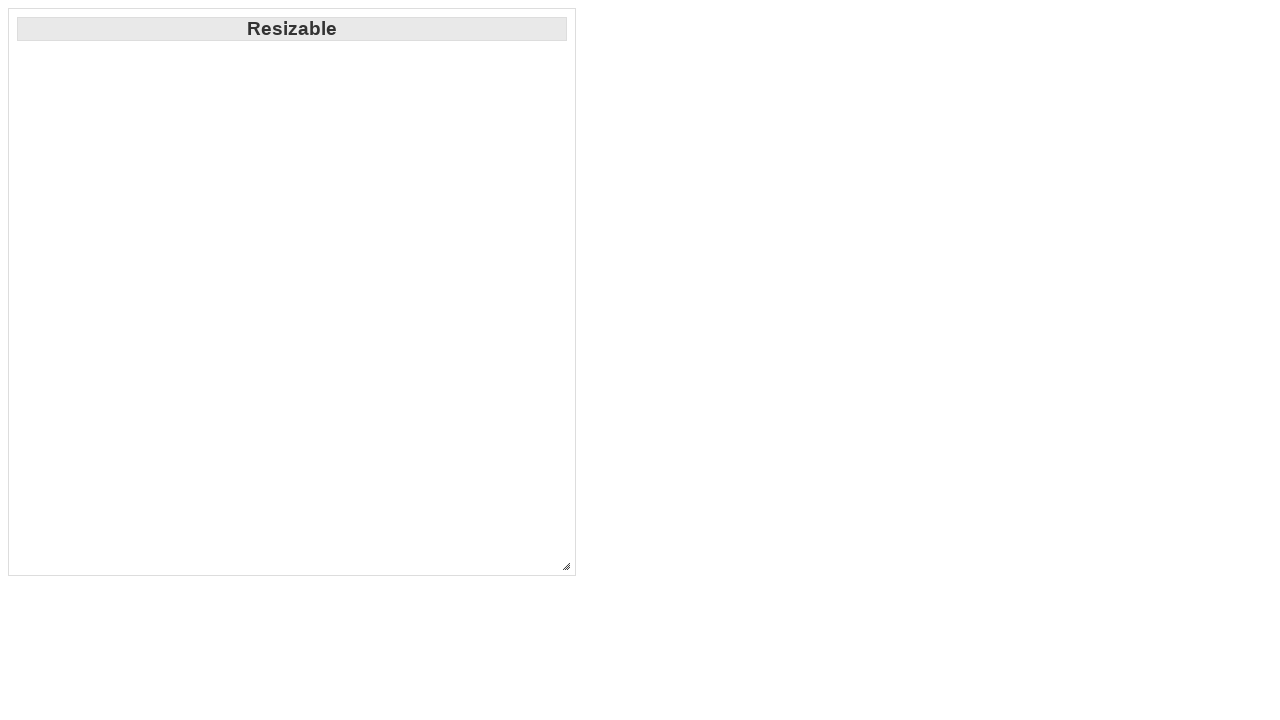

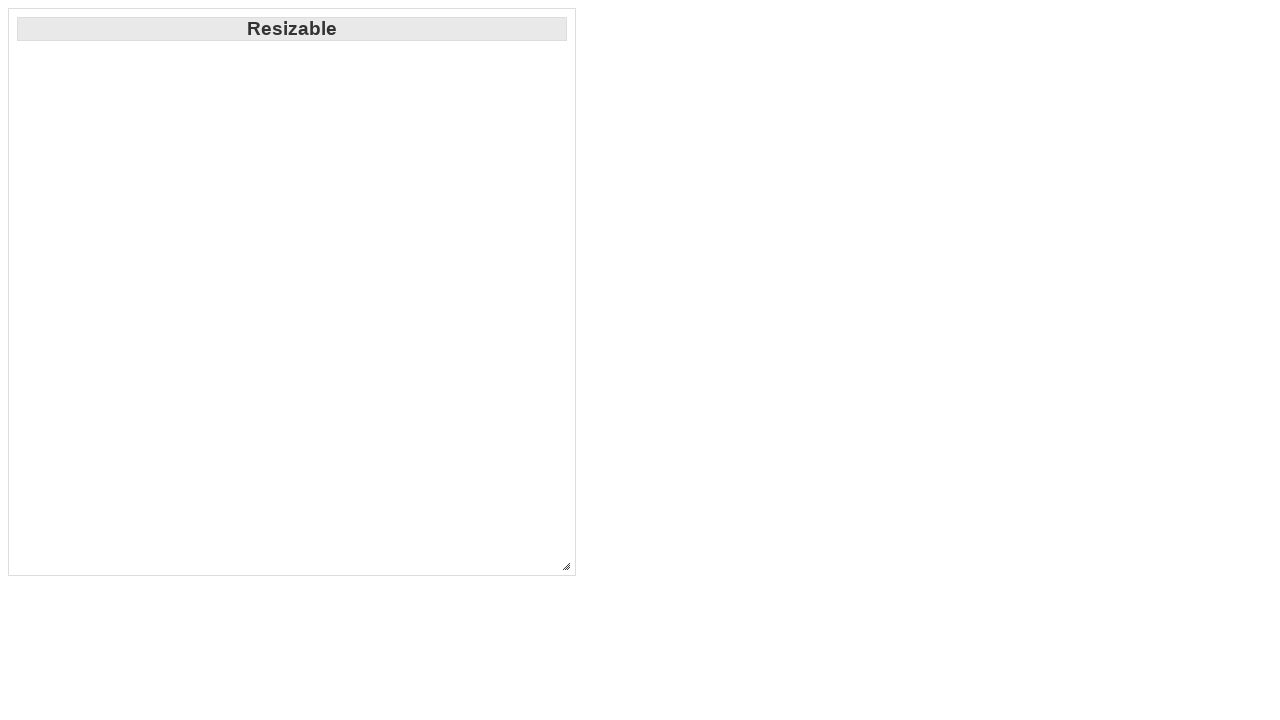